Tests drag and drop functionality using the dragAndDrop method

Starting URL: https://selenium08.blogspot.com/2020/01/drag-drop.html

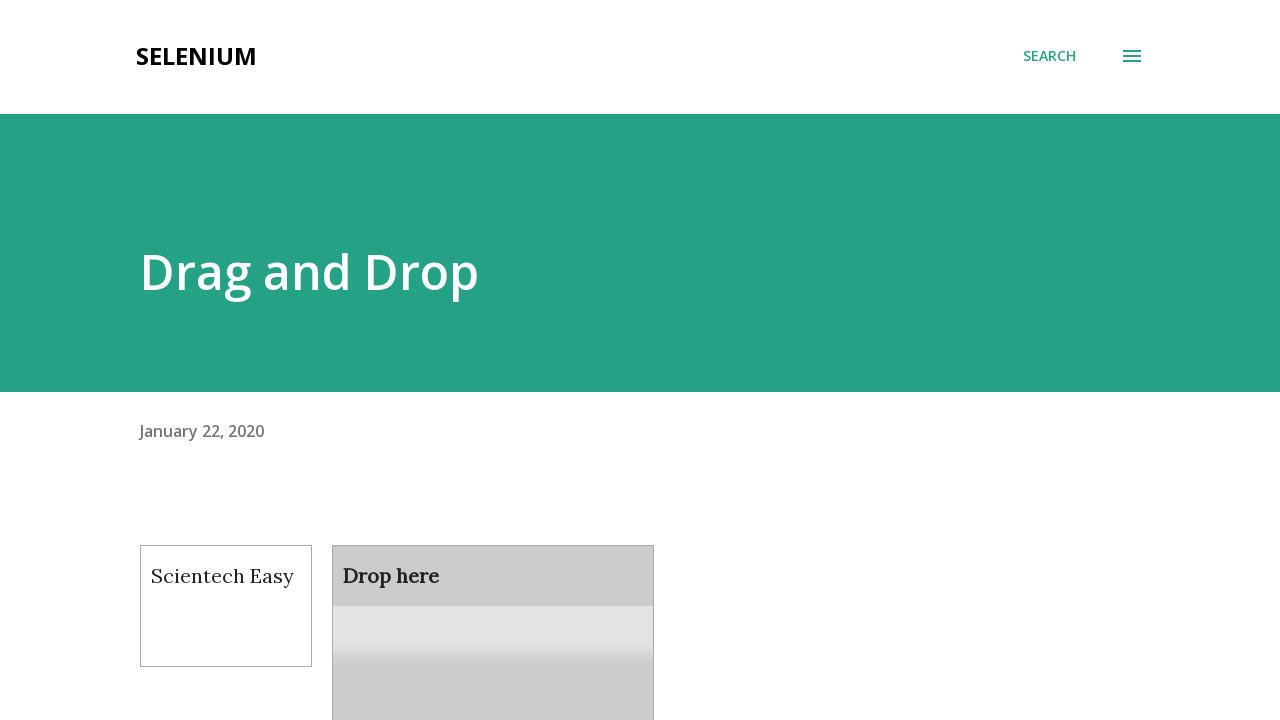

Navigated to drag and drop test page
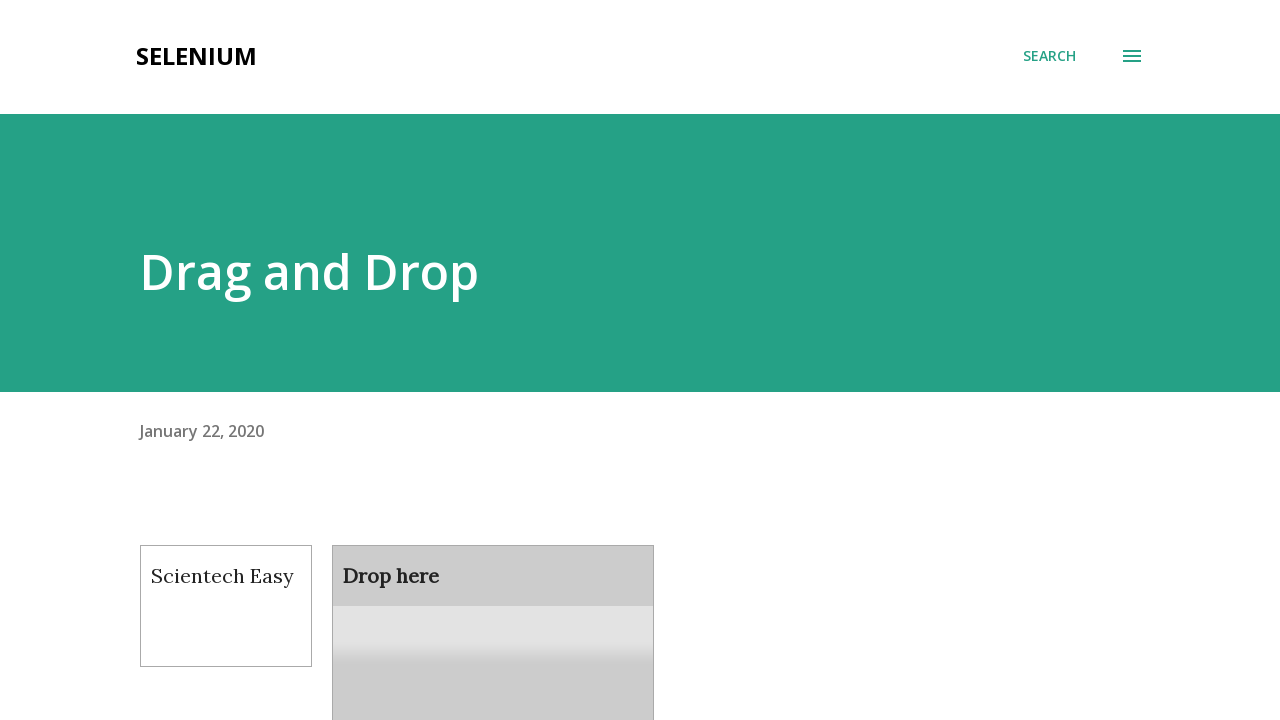

Dragged draggable element to droppable target at (493, 609)
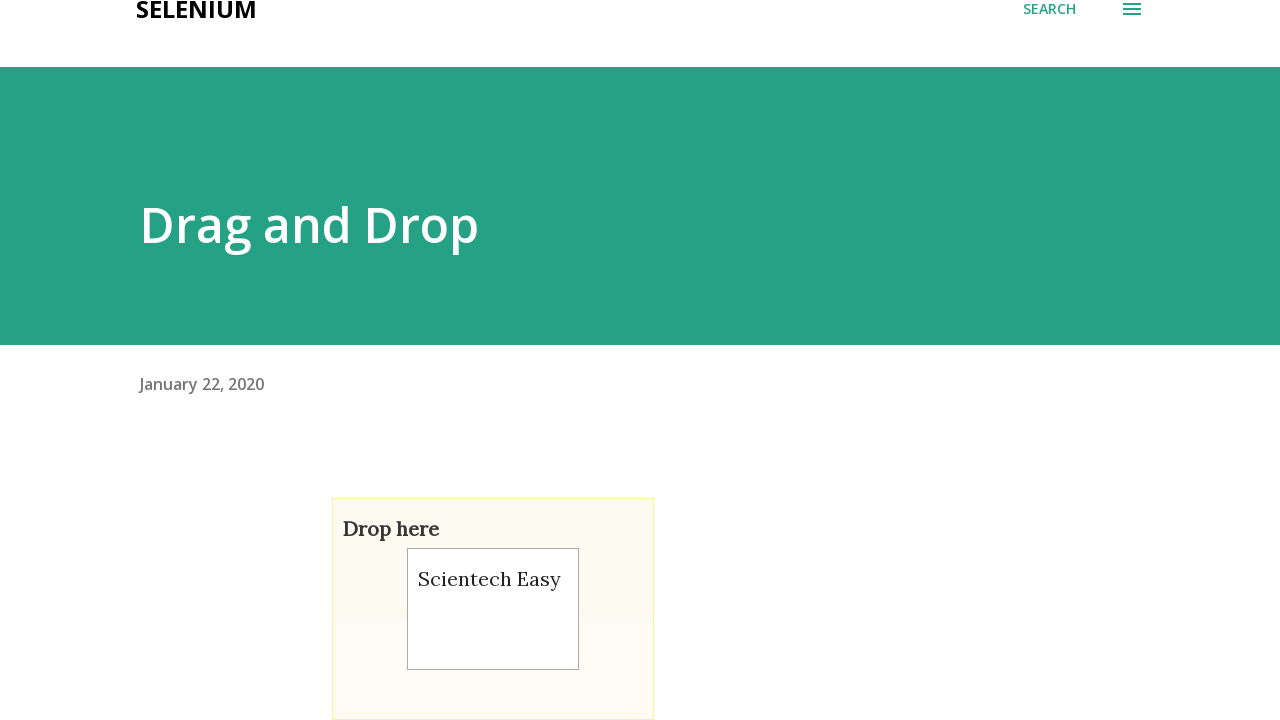

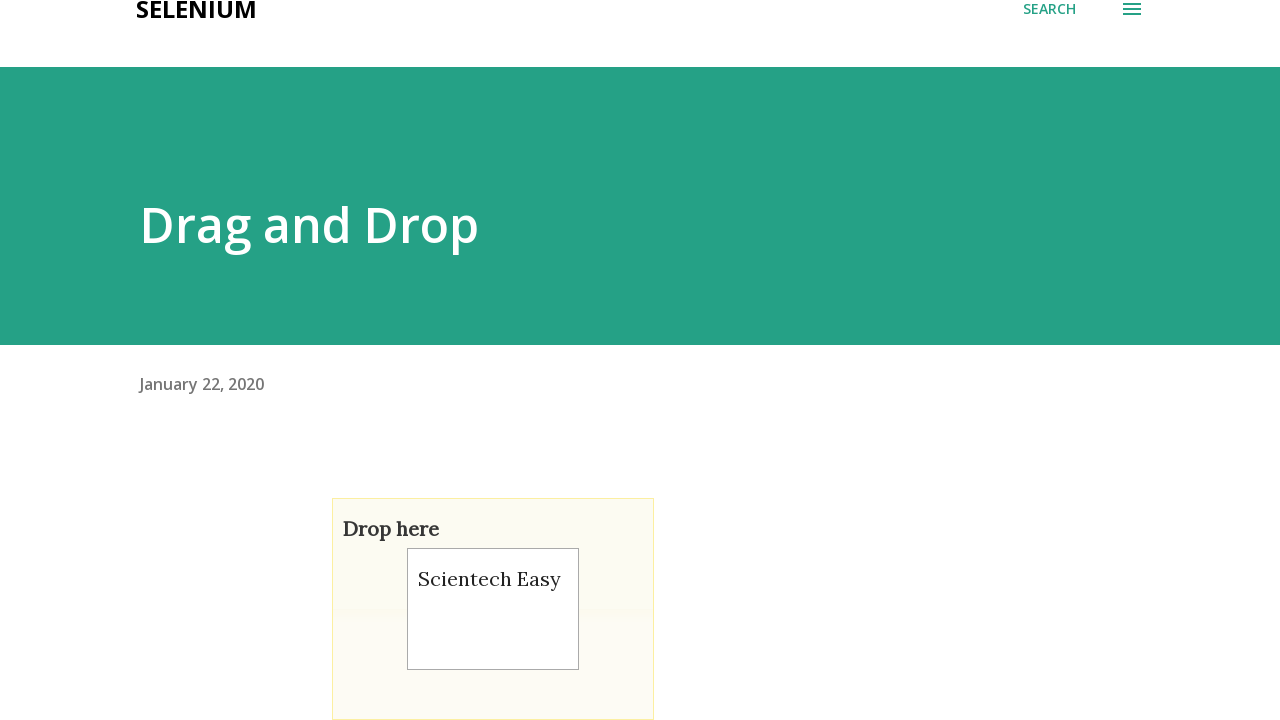